Tests handling of JavaScript alerts including simple alert, confirmation dialog, and prompt dialog by accepting/dismissing them and entering text

Starting URL: http://syntaxprojects.com/javascript-alert-box-demo.php

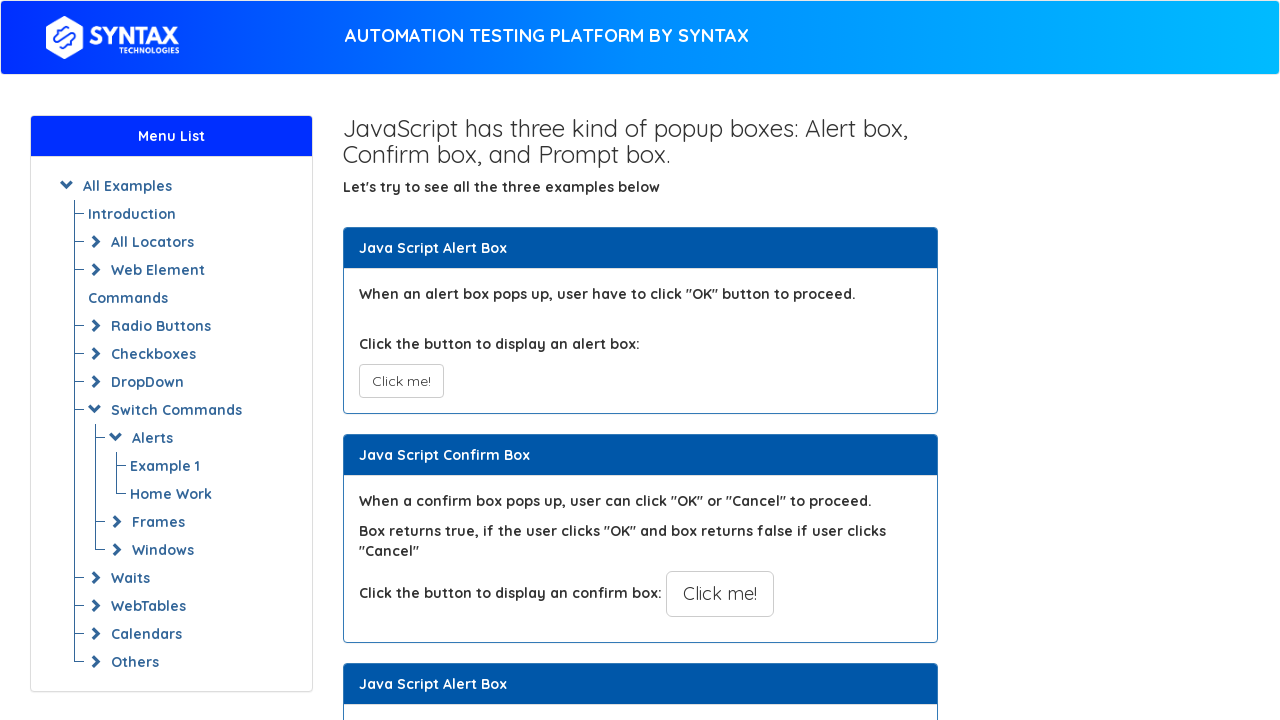

Clicked button to trigger simple alert at (401, 381) on xpath=//button[@class='btn btn-default']
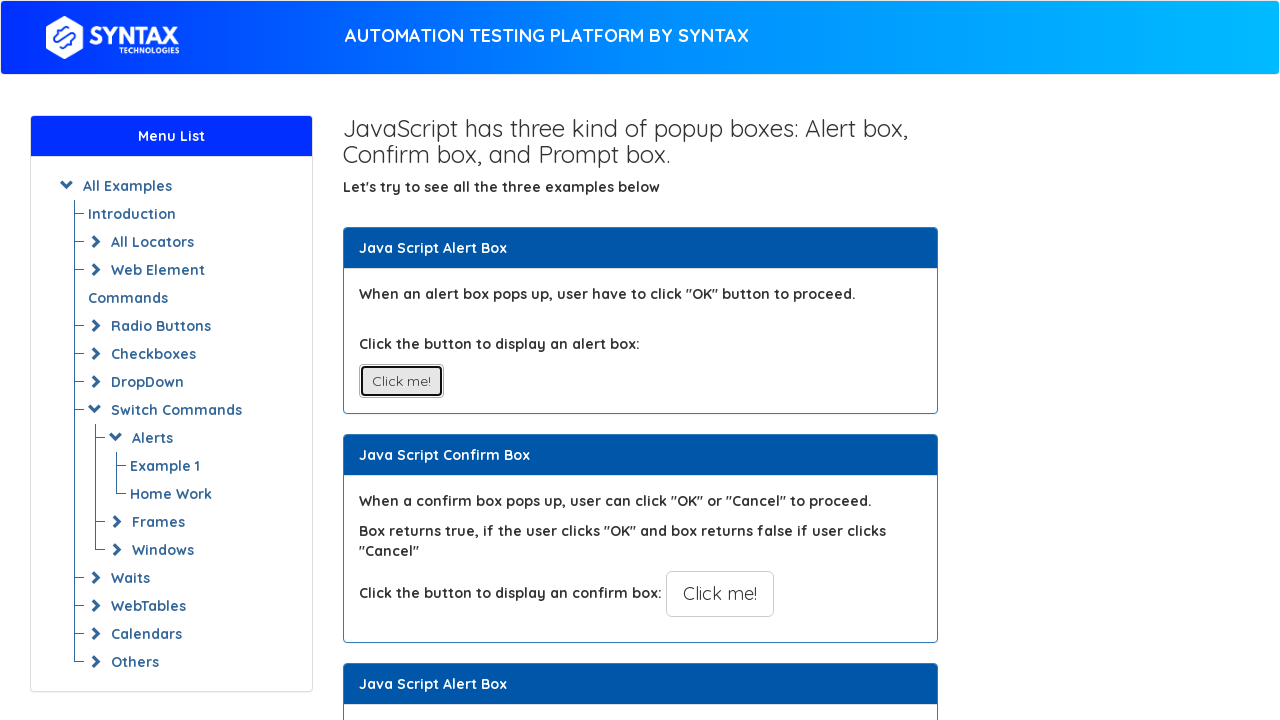

Set up dialog handler to accept alerts
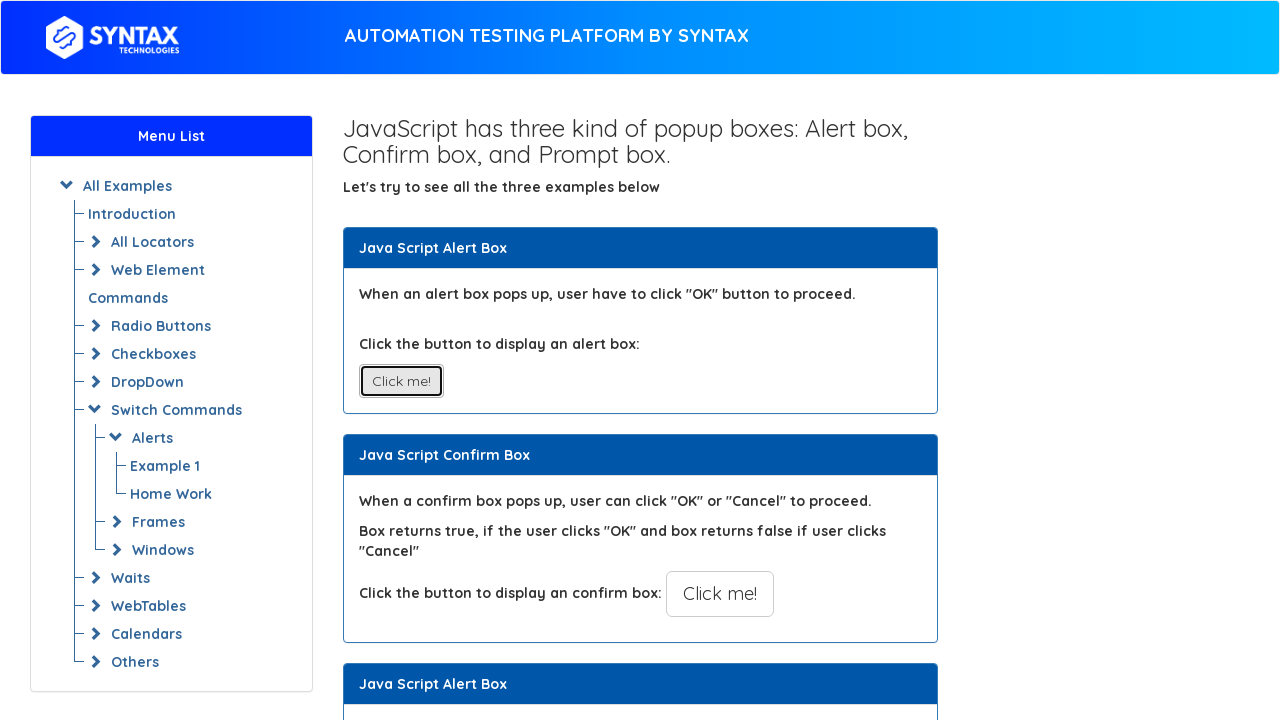

Clicked button to trigger confirmation dialog at (720, 594) on xpath=//button[@onclick='myConfirmFunction()']
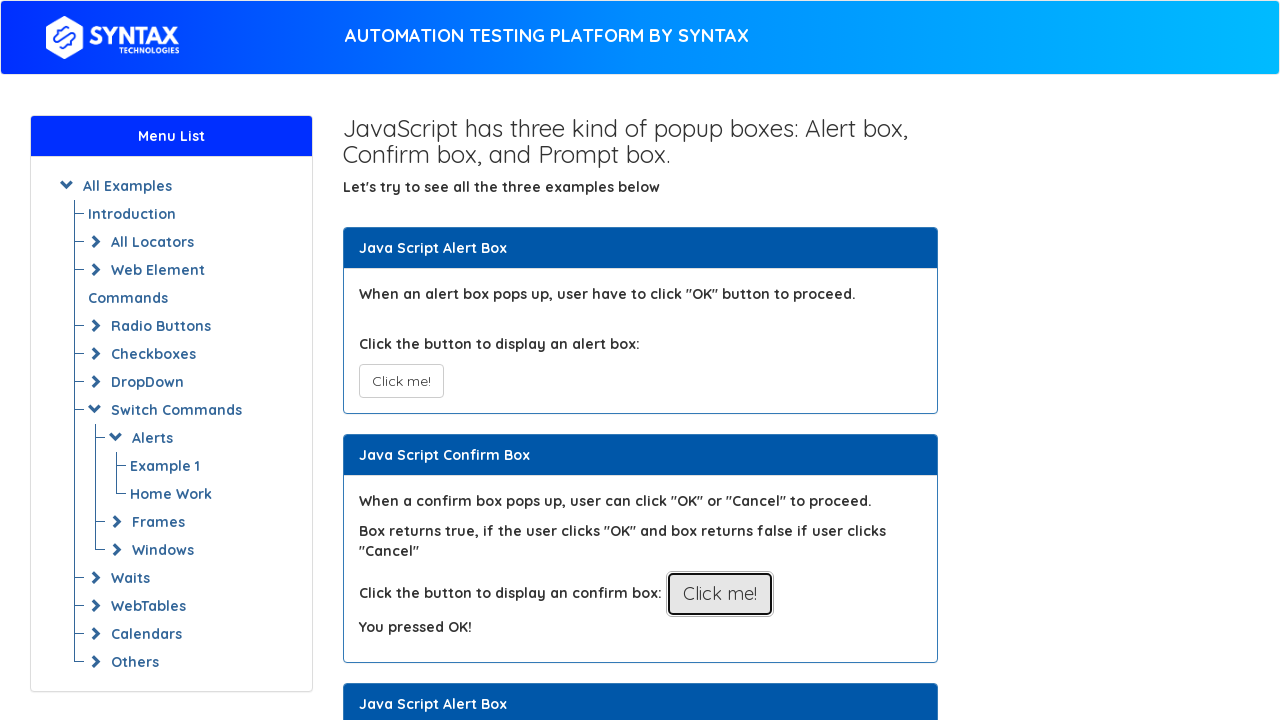

Clicked button to trigger prompt dialog at (714, 360) on xpath=//button[text()='Click for Prompt Box']
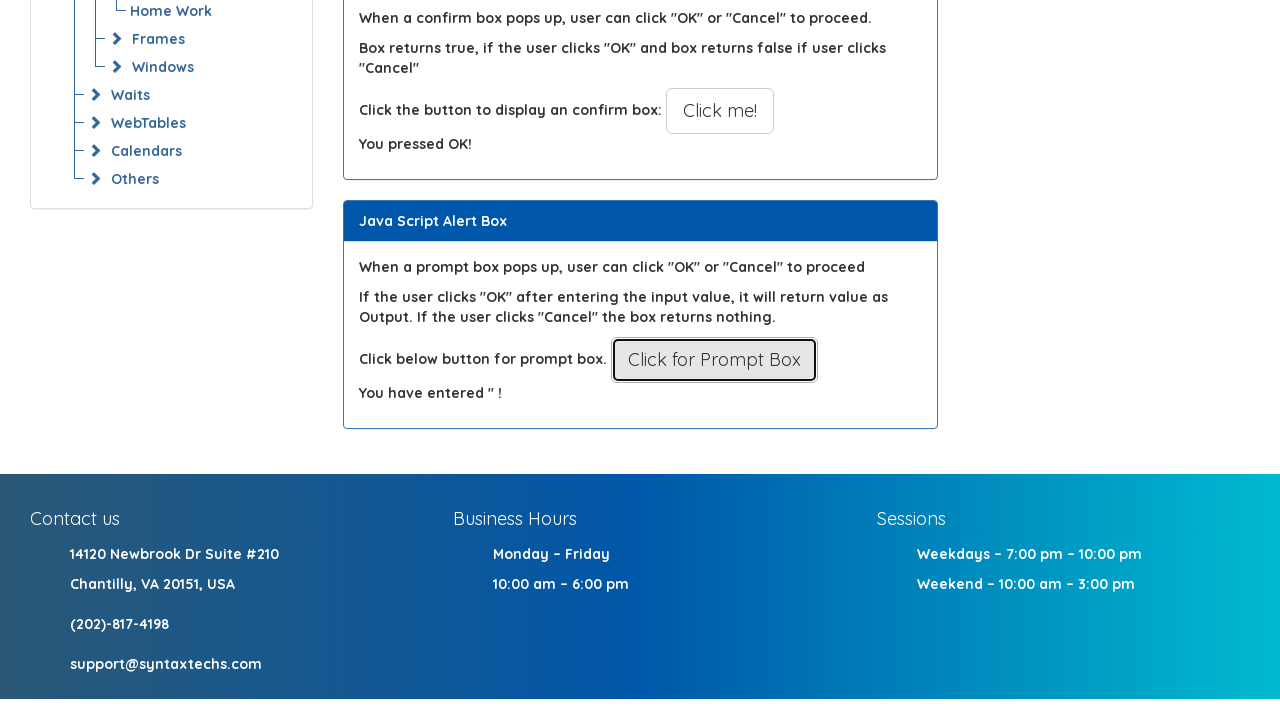

Set up dialog handler to accept prompt with text 'My homework'
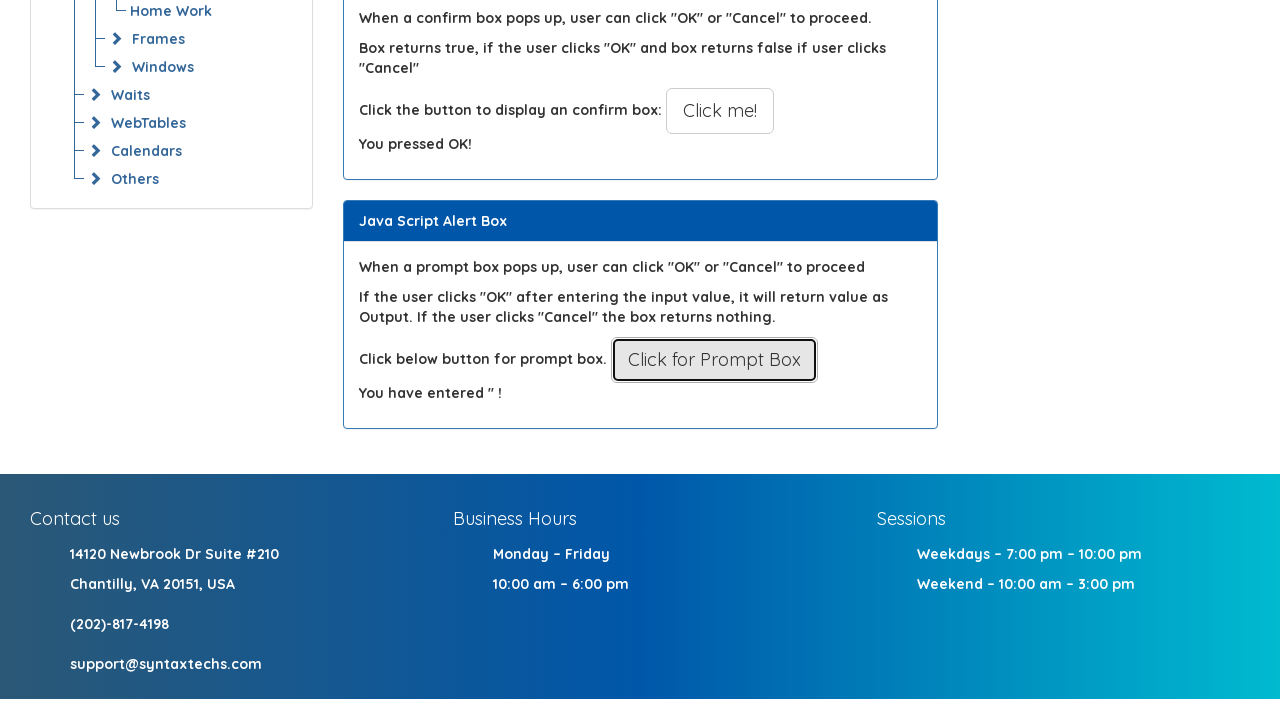

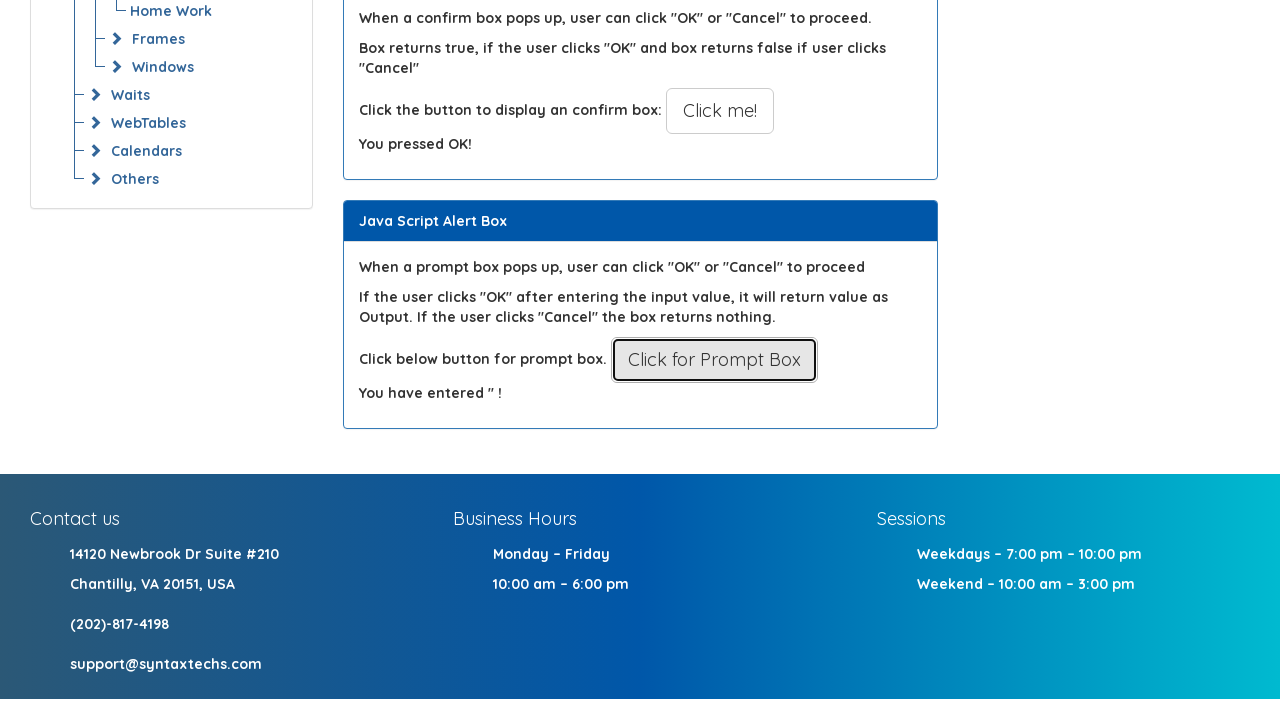